Navigates to a demo table and locates last names of employees with the first name "Abhishek" in a dynamic table

Starting URL: http://automationbykrishna.com/

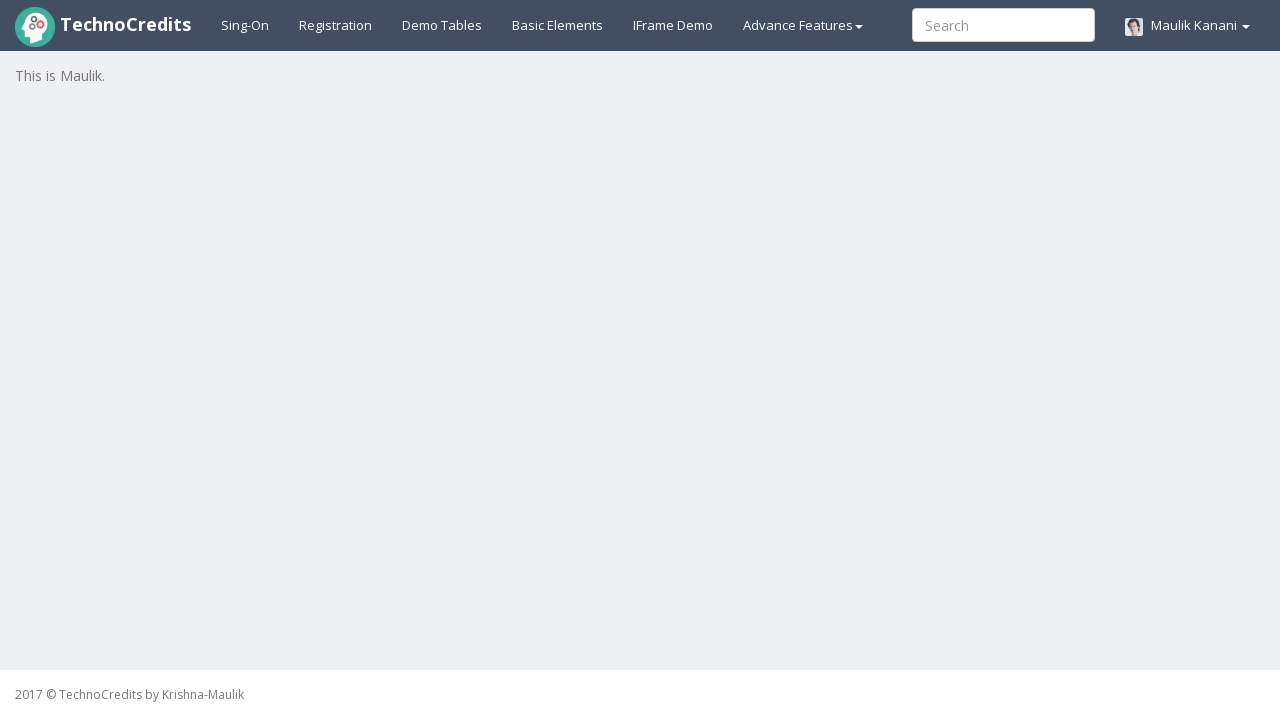

Clicked on demo table link to load the table at (442, 25) on #demotable
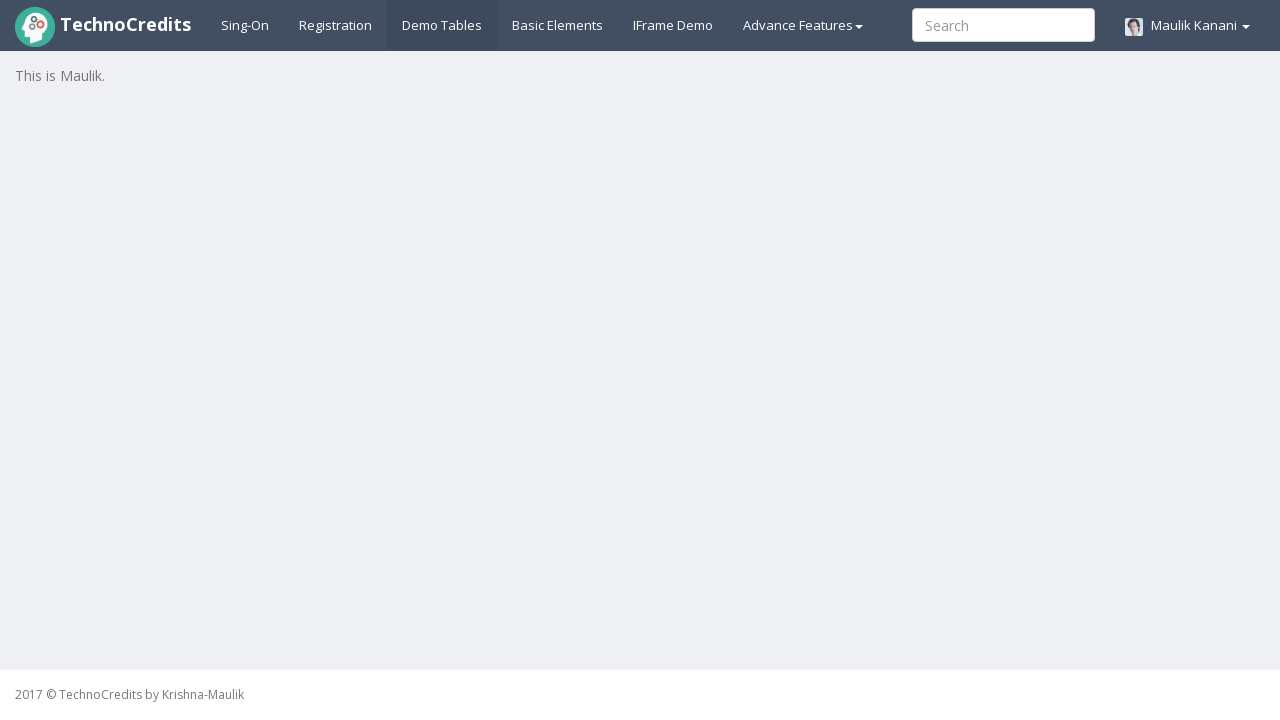

Table with id 'table1' loaded successfully
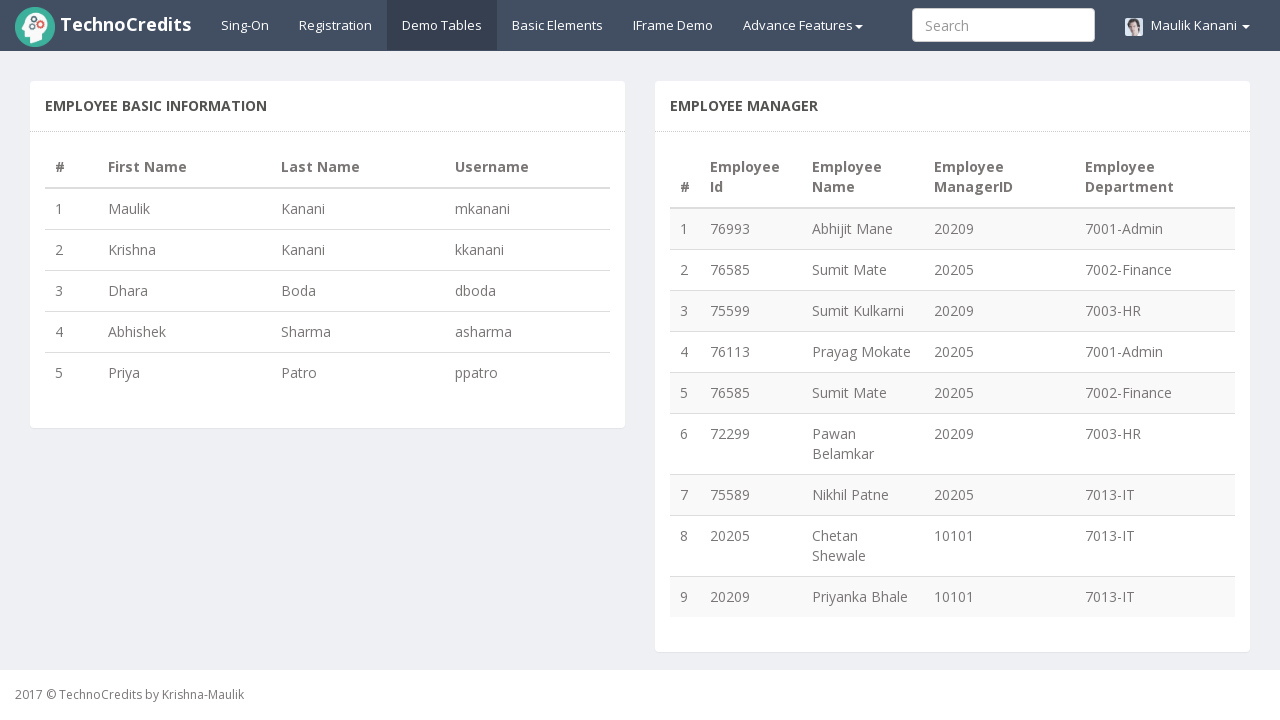

Located all last name cells following 'Abhishek' in the dynamic table
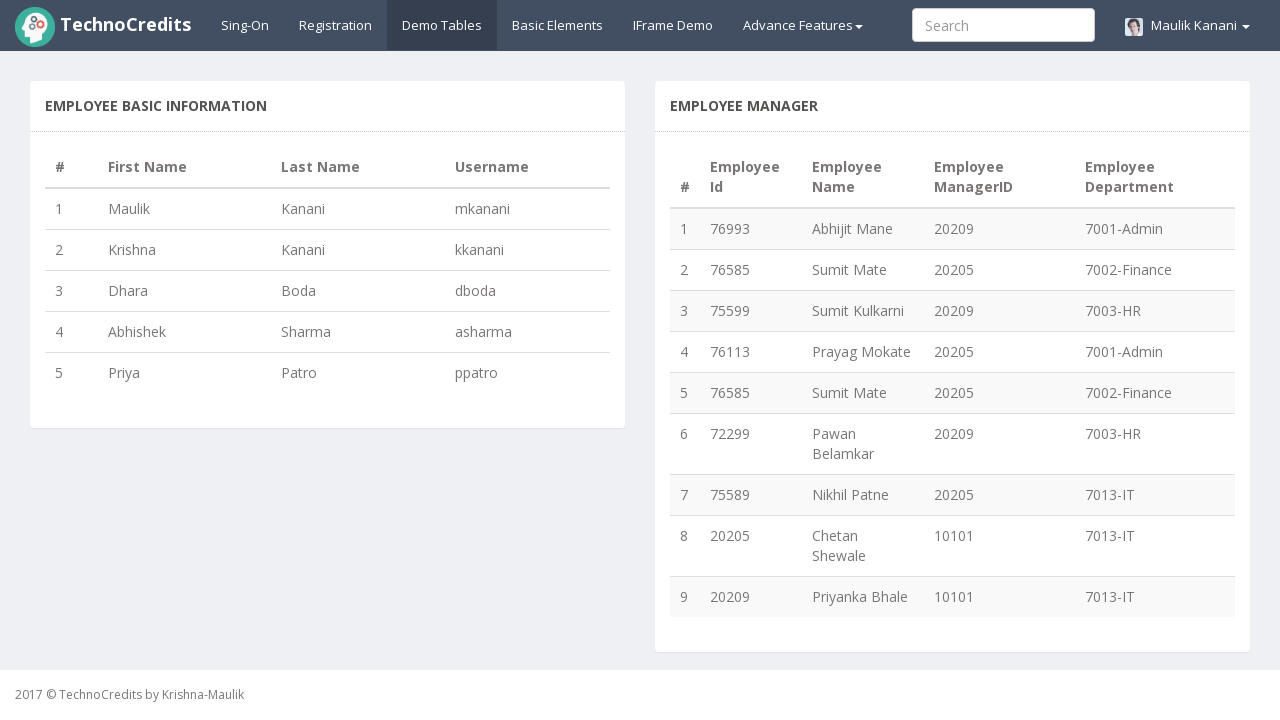

Extracted 1 last name(s) for employees with first name 'Abhishek'
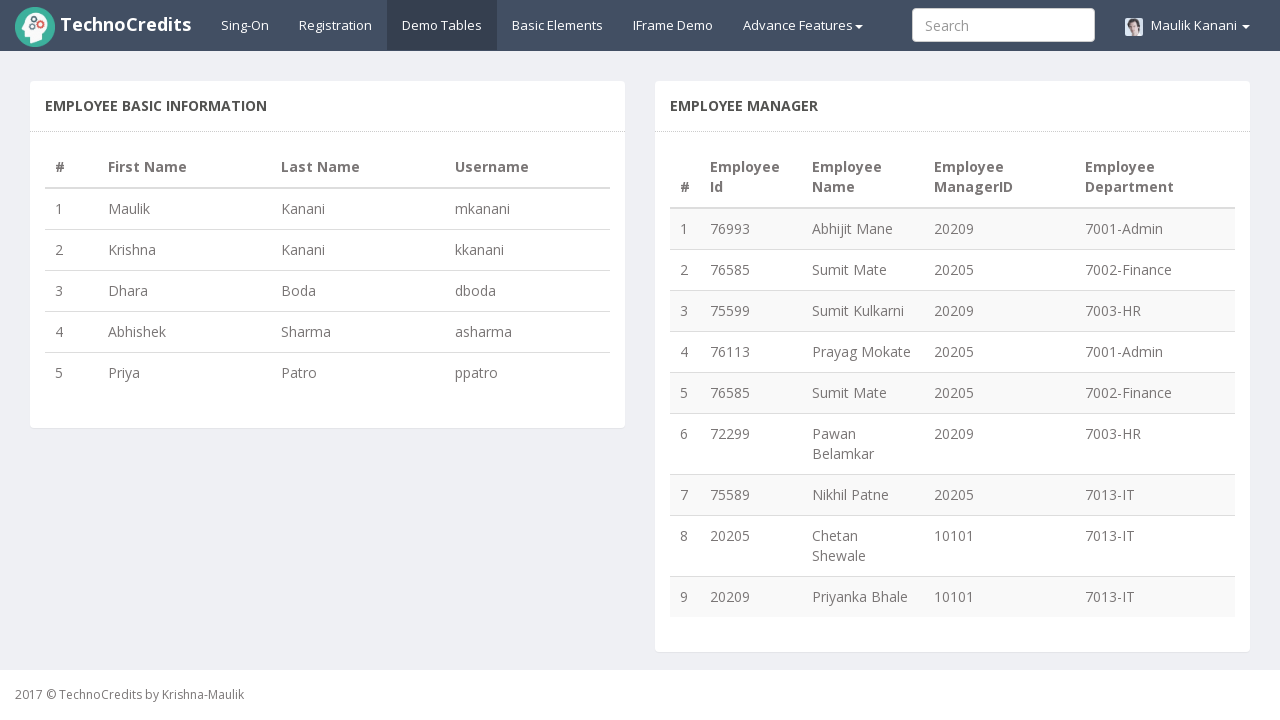

Verified that matching last names were found for first name 'Abhishek'
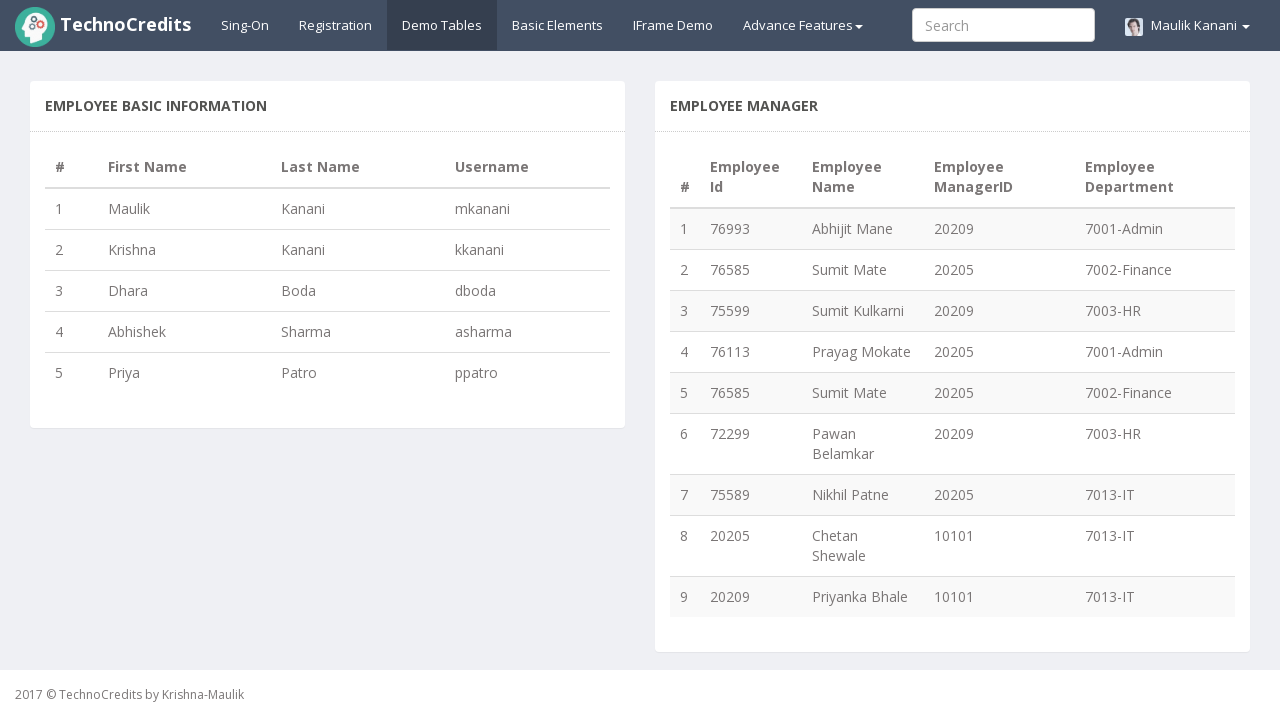

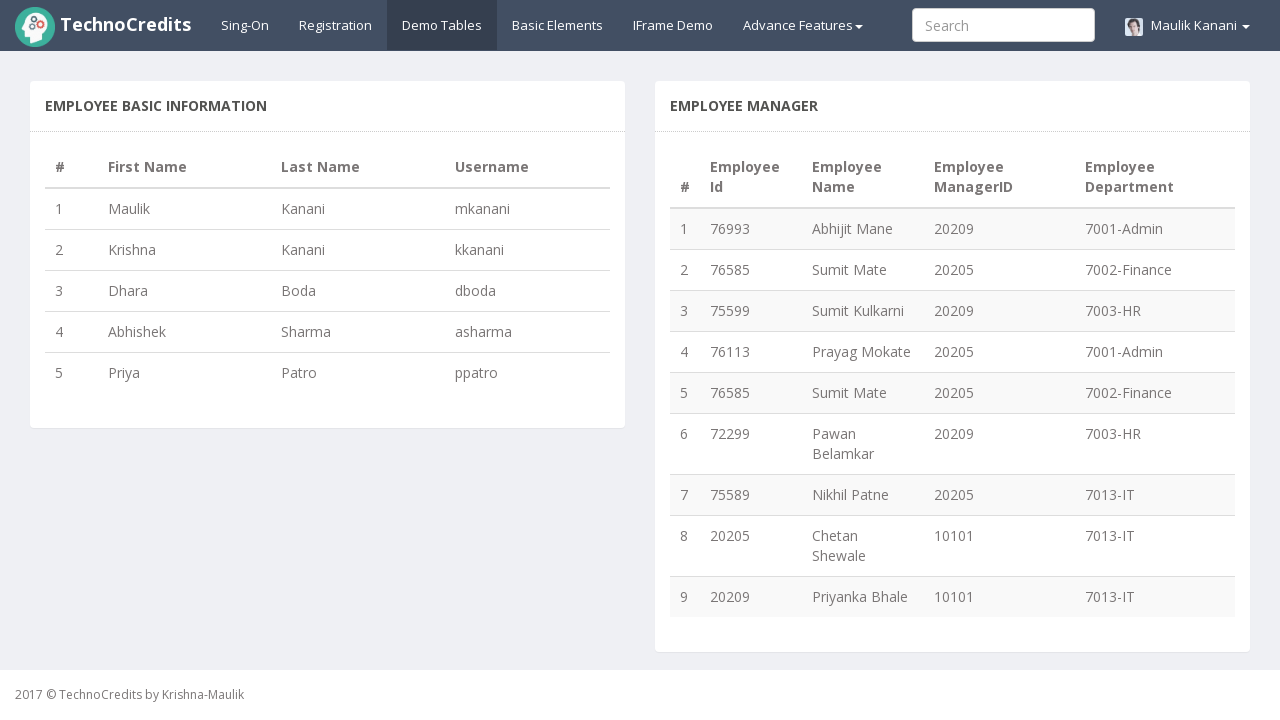